Tests dropdown selection by selecting different options and verifying selections

Starting URL: http://the-internet.herokuapp.com/dropdown

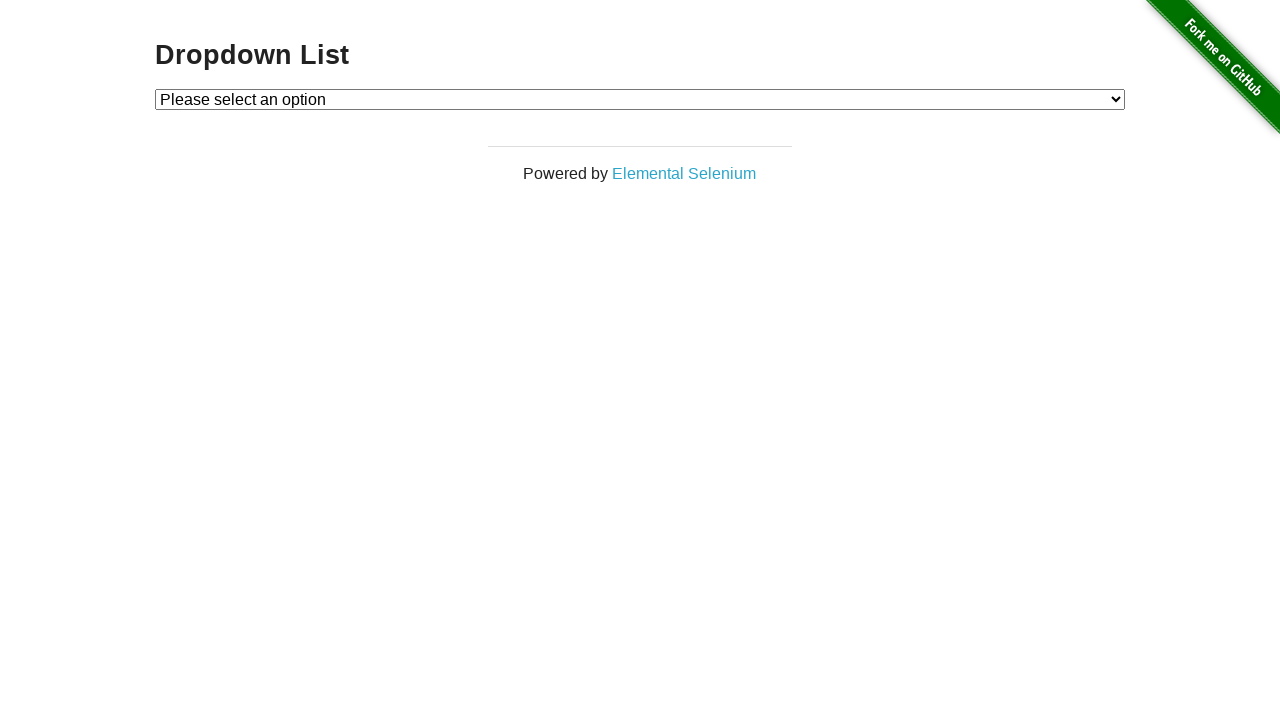

Located dropdown element with id 'dropdown'
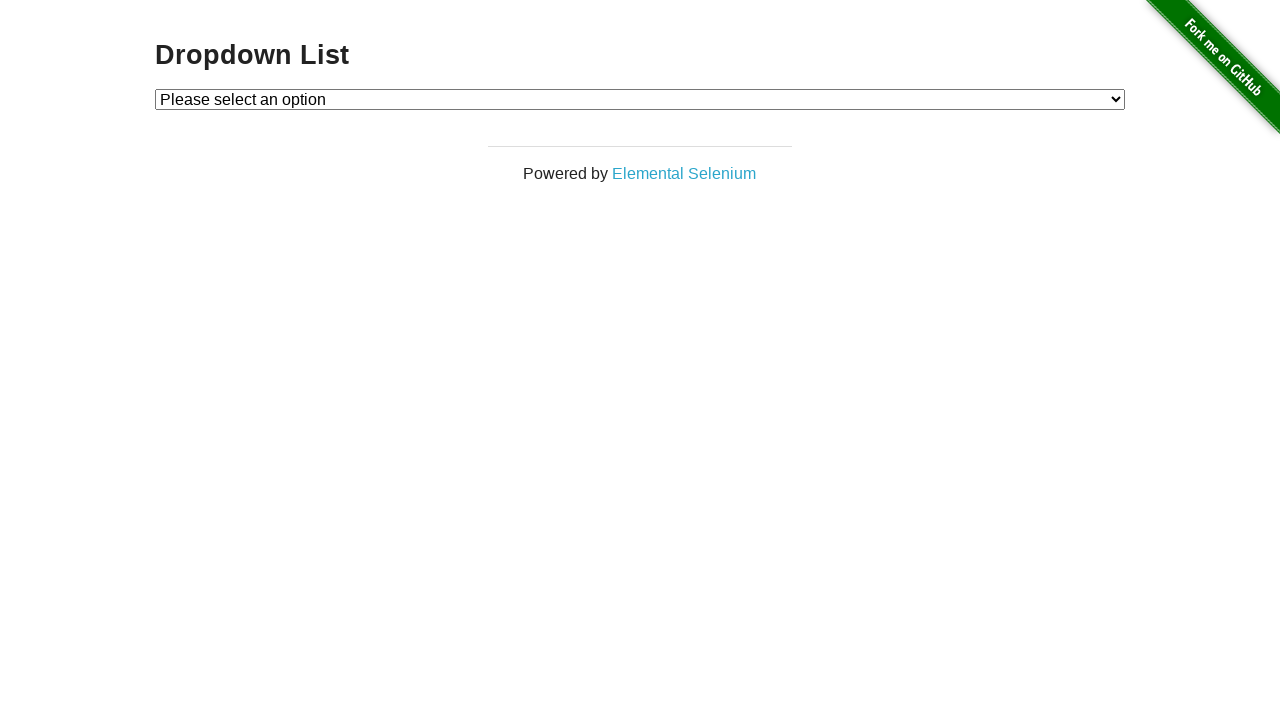

Located all option elements in the dropdown
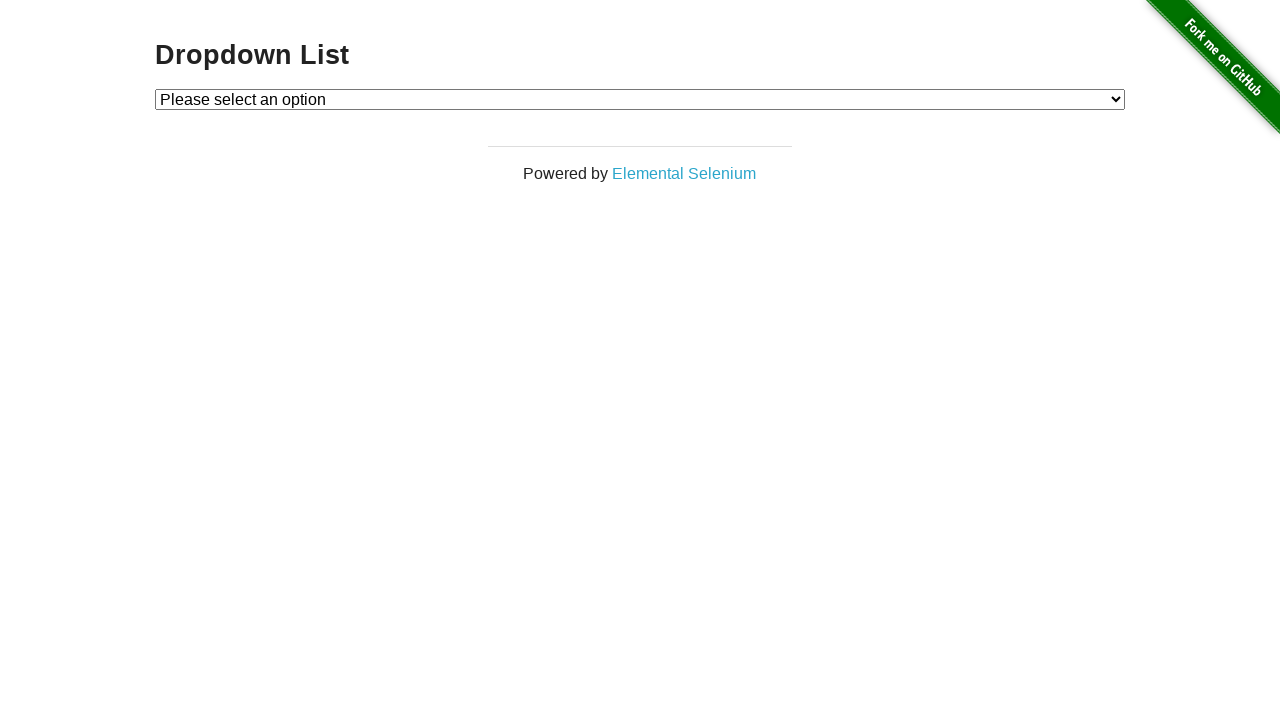

Verified that dropdown contains exactly 3 options
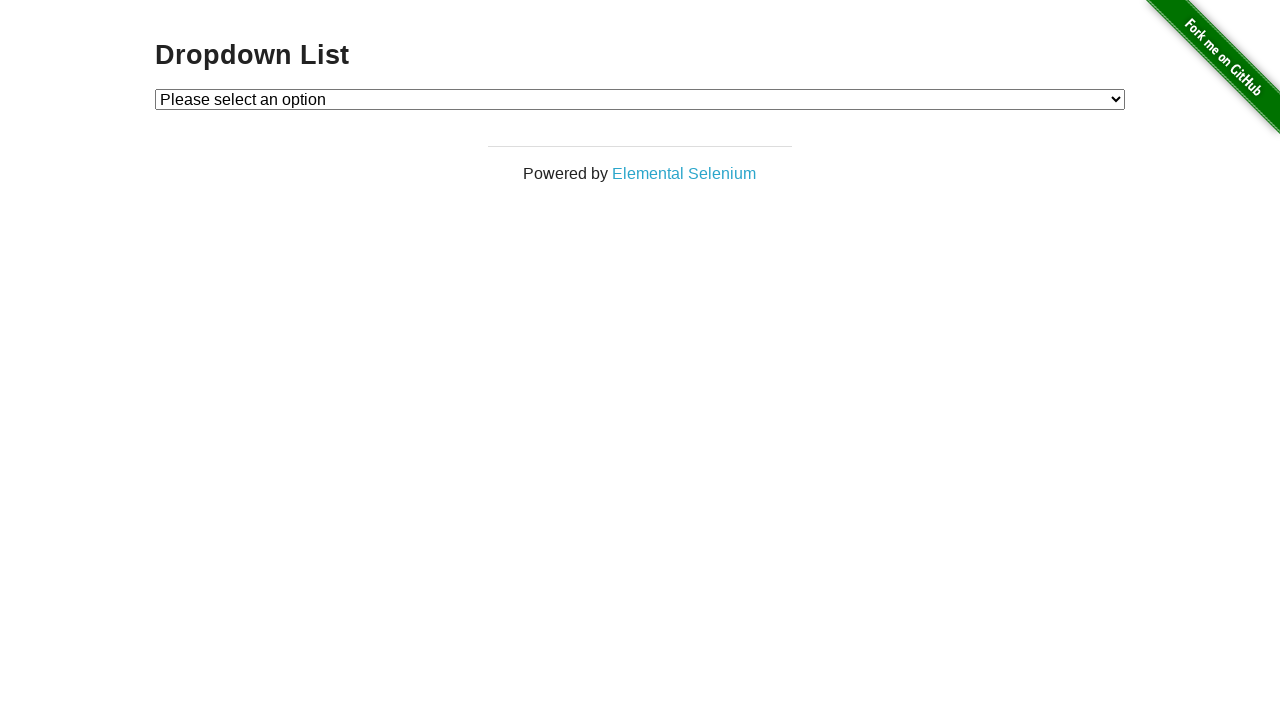

Selected 'Option 1' from dropdown on #dropdown
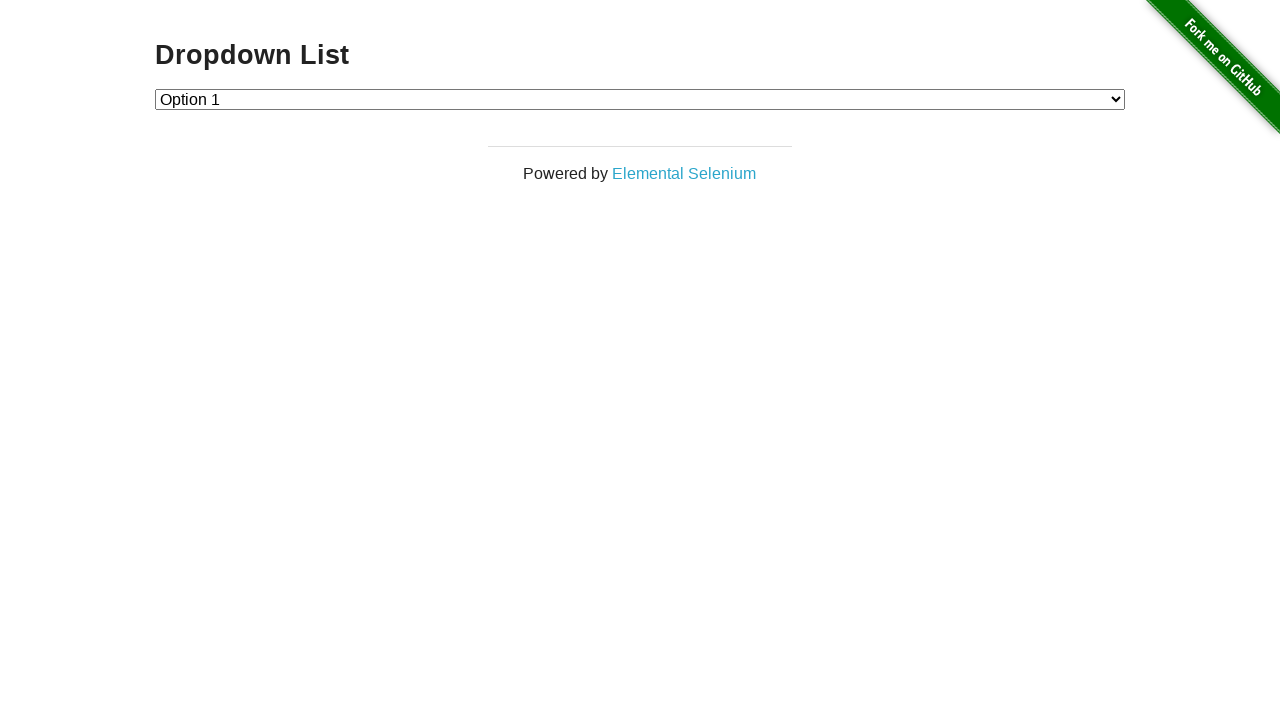

Verified that 'Option 1' is now selected
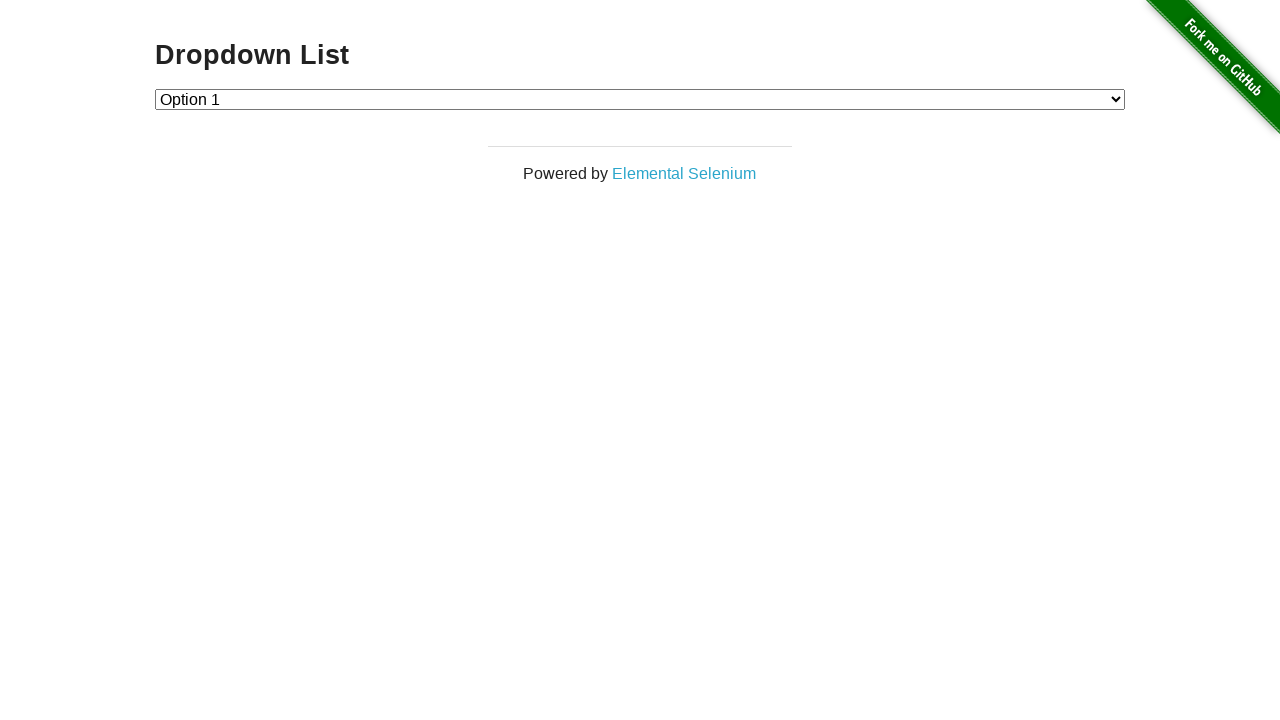

Selected 'Option 2' from dropdown on #dropdown
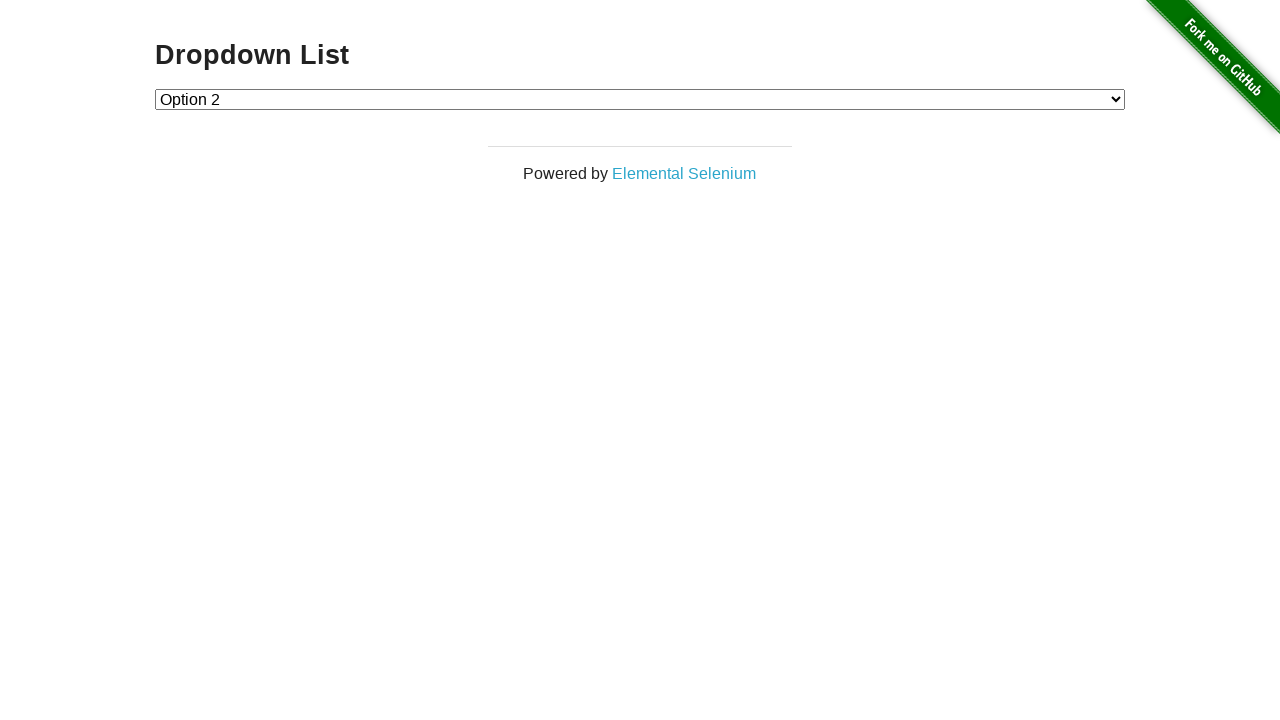

Verified that 'Option 2' is now selected
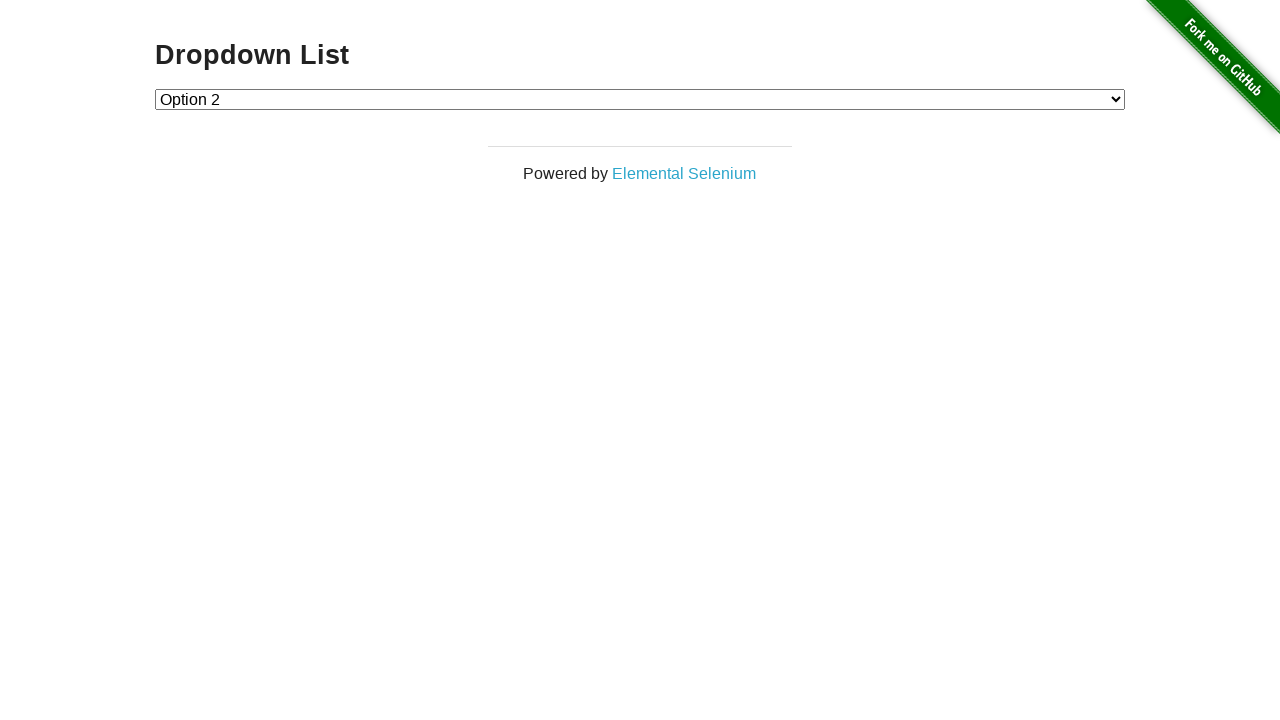

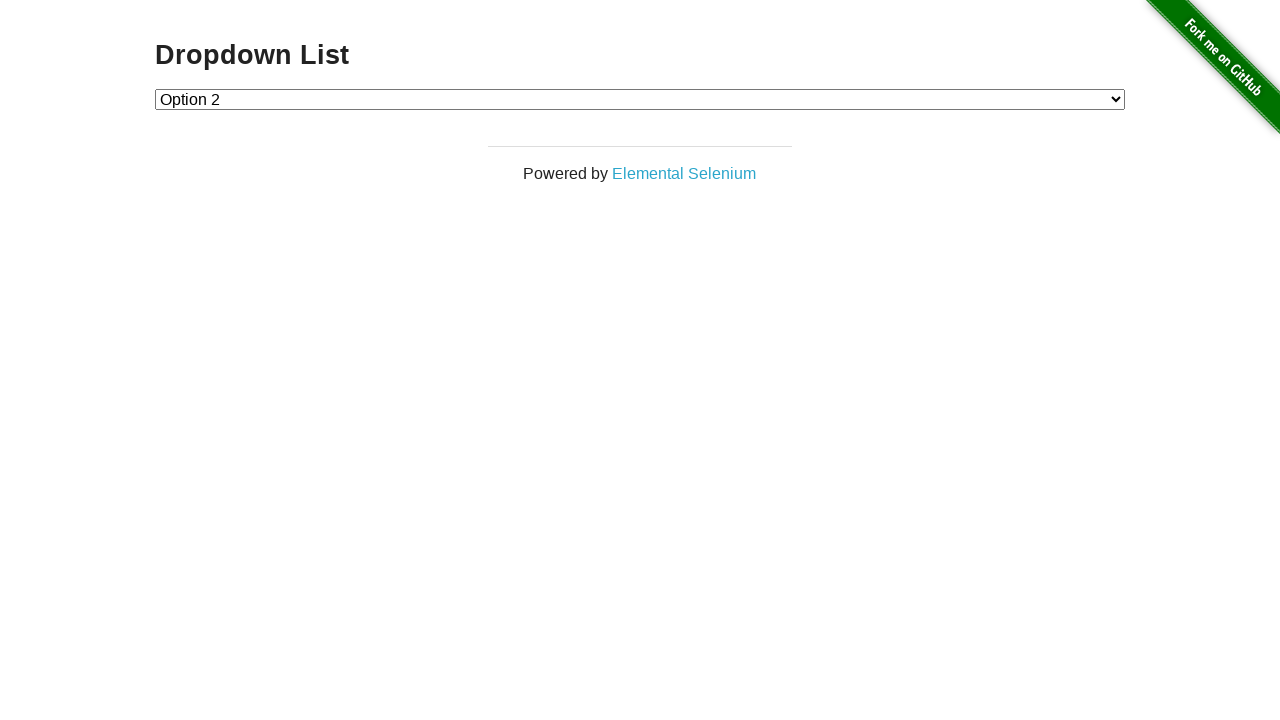